Demonstrates browser navigation commands by navigating to two different URLs, then using back, forward, and refresh commands to navigate between them.

Starting URL: https://demo.nopcommerce.com/

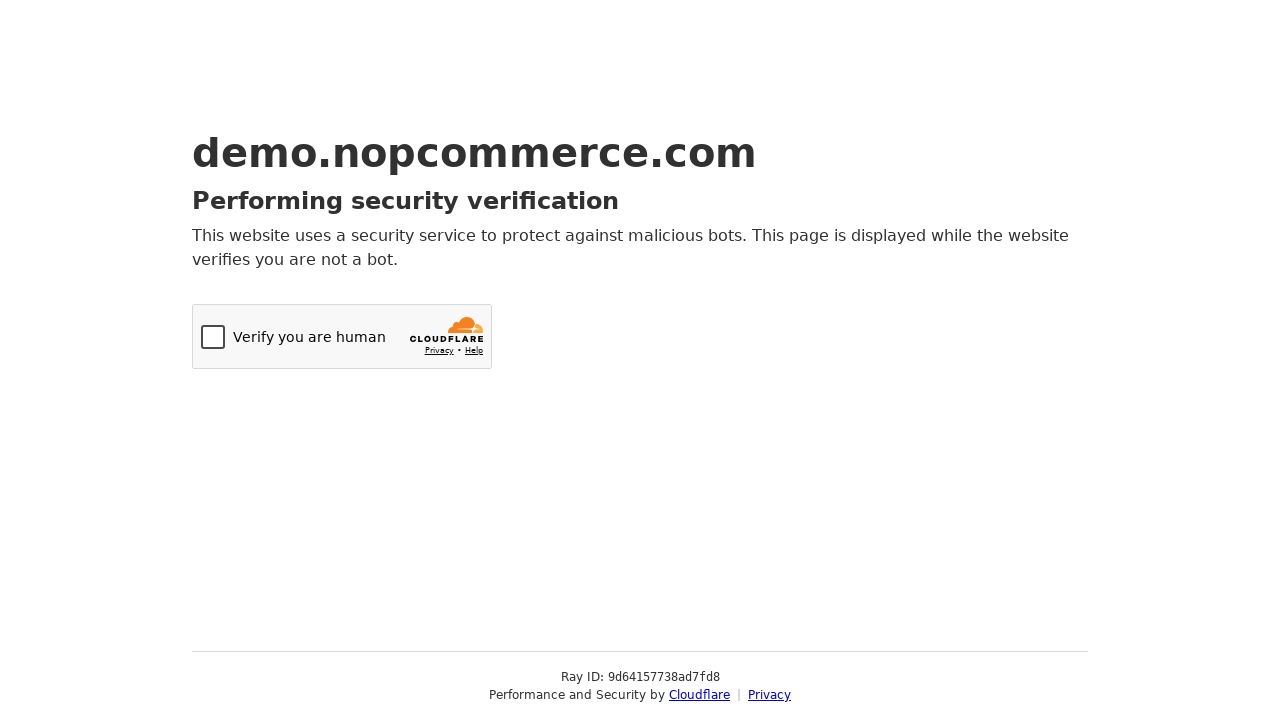

Navigated to Orange HRM login page
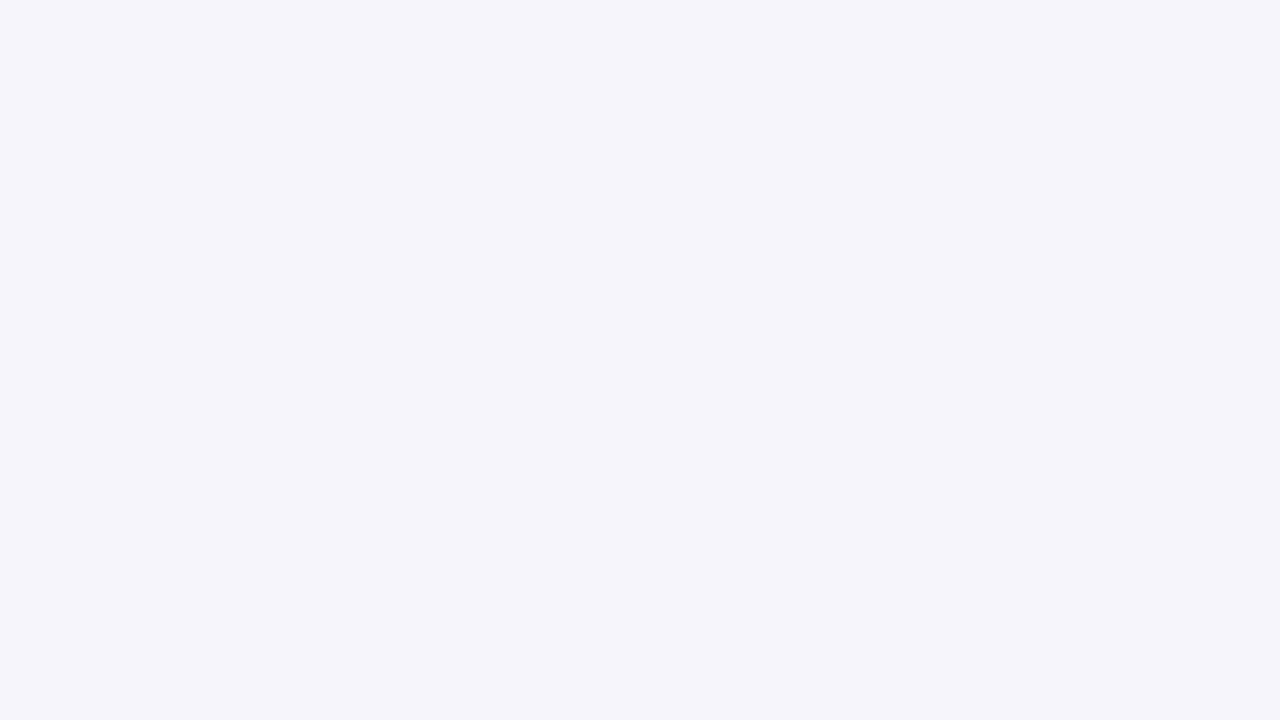

Navigated back to previous page
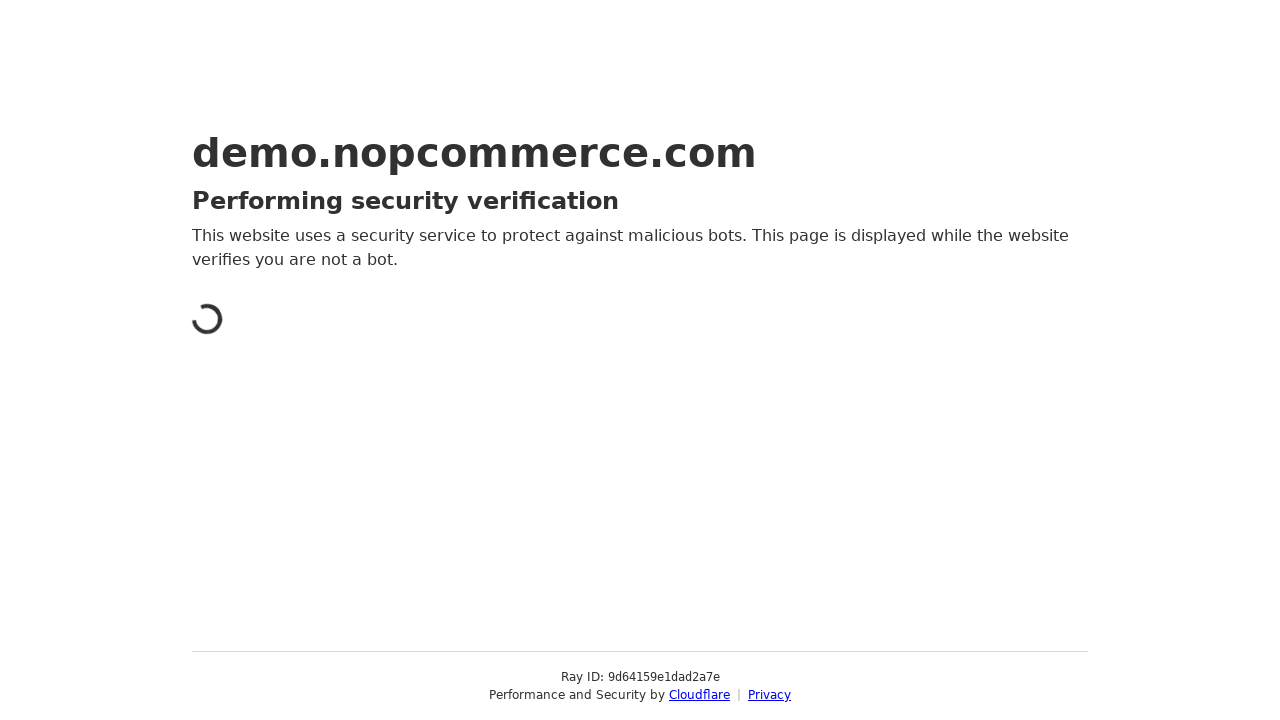

Verified current URL: https://demo.nopcommerce.com/
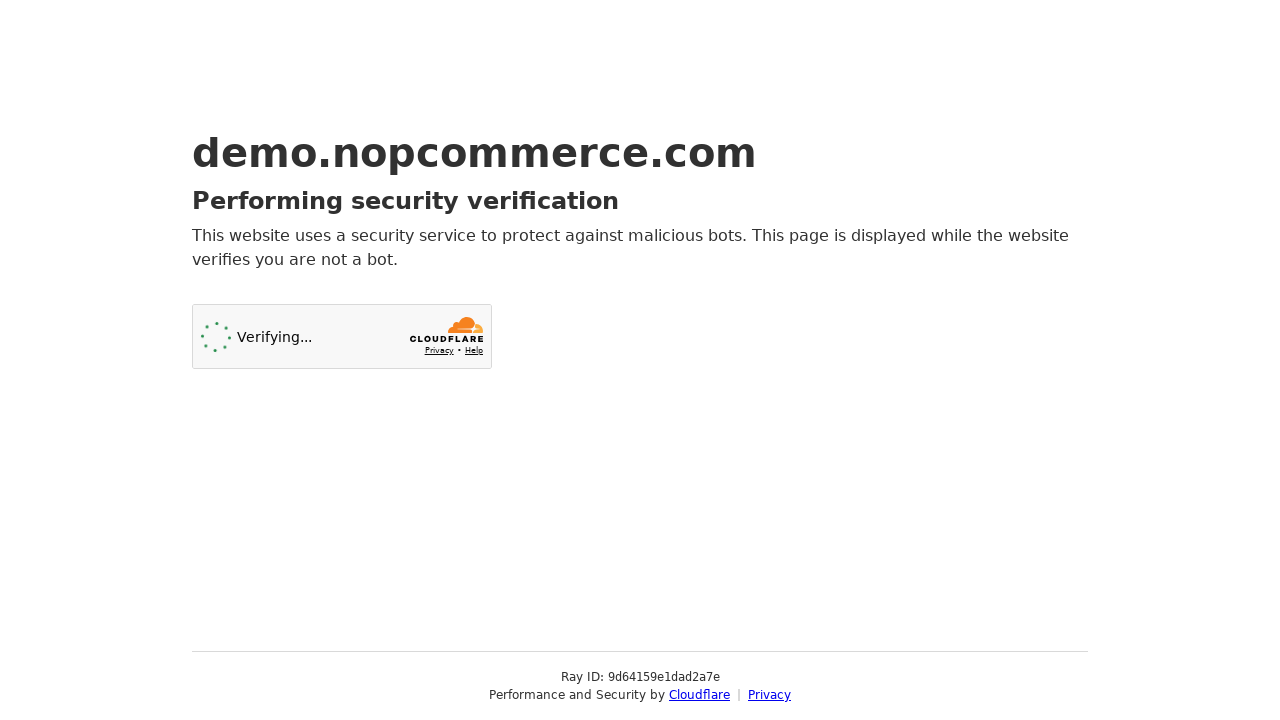

Navigated forward to Orange HRM login page
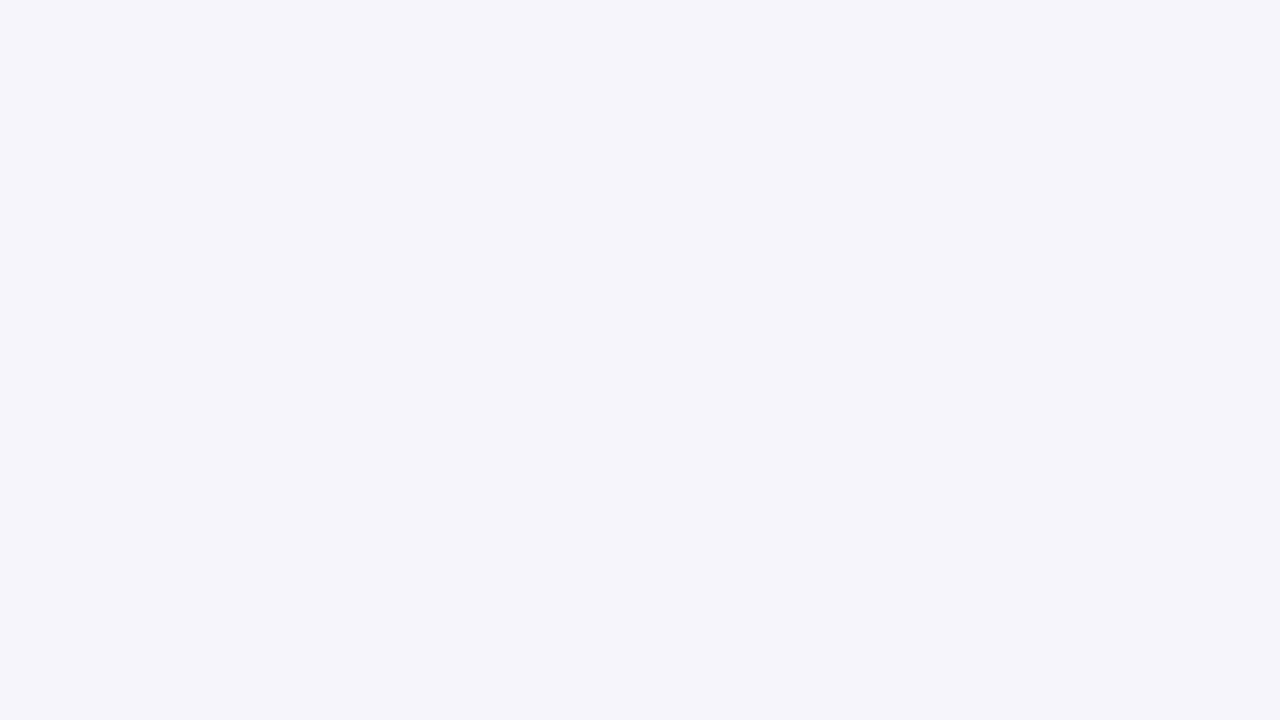

Verified current URL: https://opensource-demo.orangehrmlive.com/web/index.php/auth/login
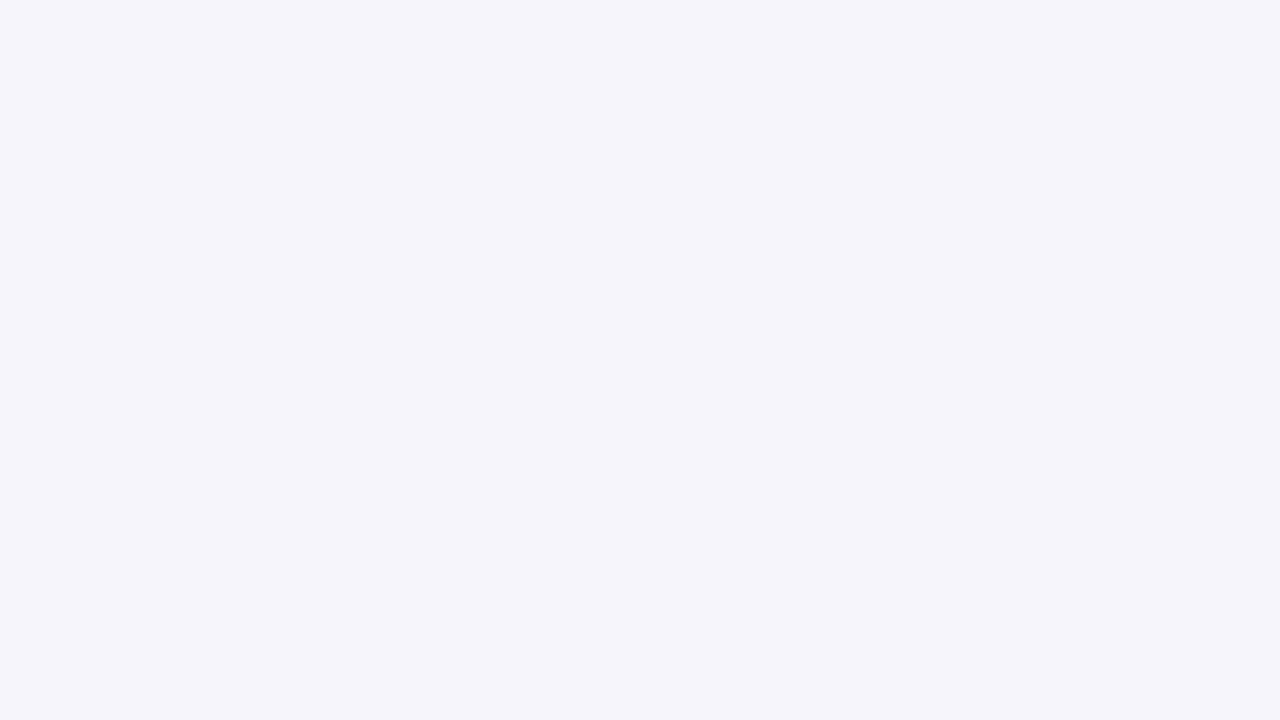

Refreshed the current page
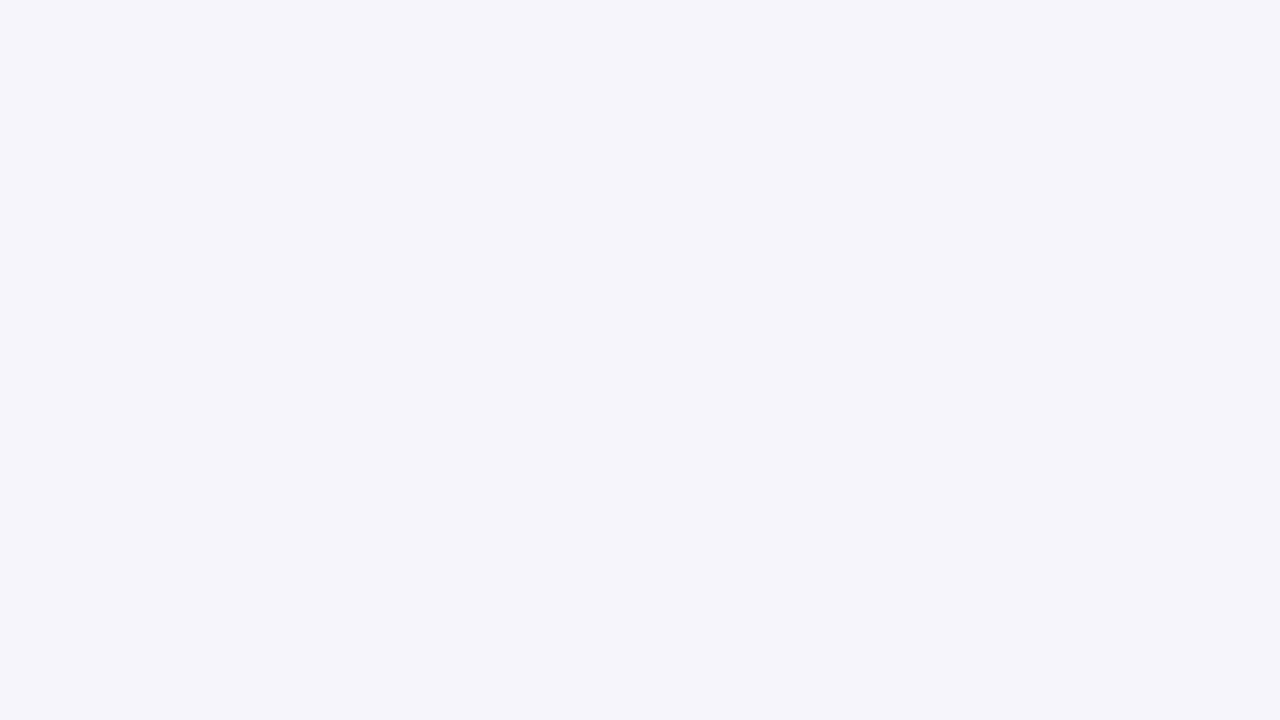

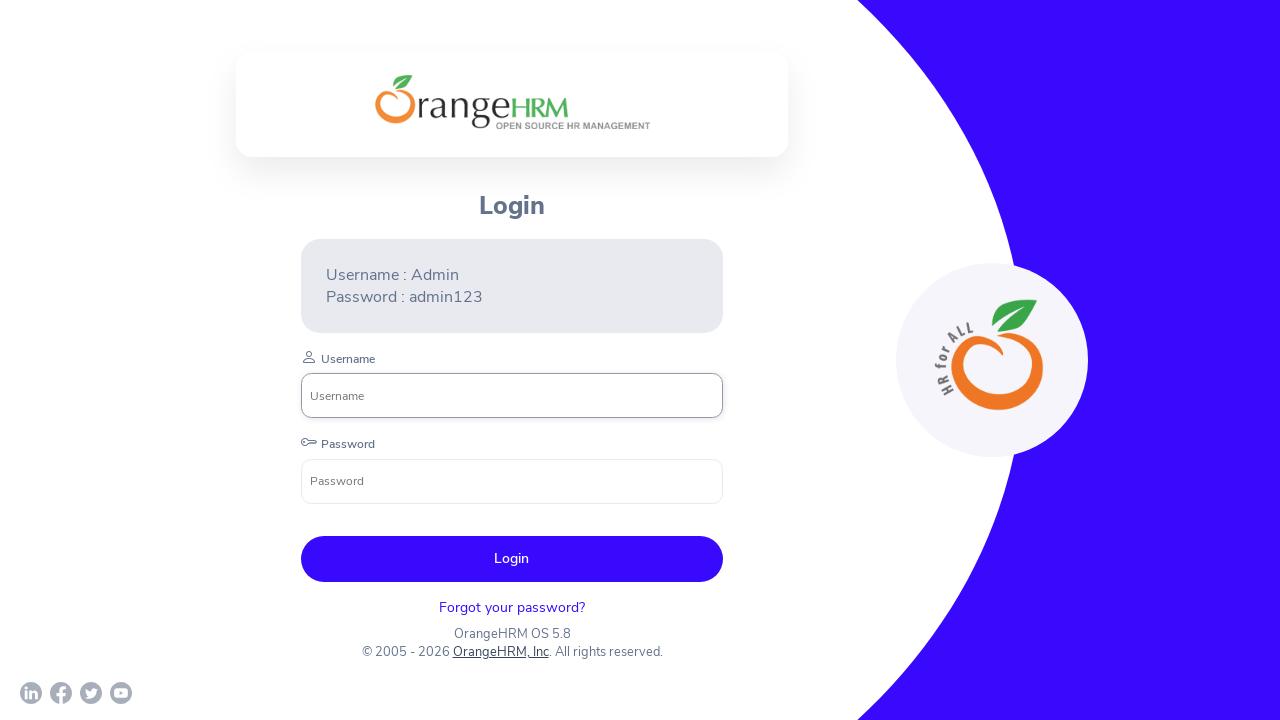